Tests hover functionality by hovering over three images and verifying that corresponding user name text becomes visible for each image.

Starting URL: https://practice.cydeo.com/hovers

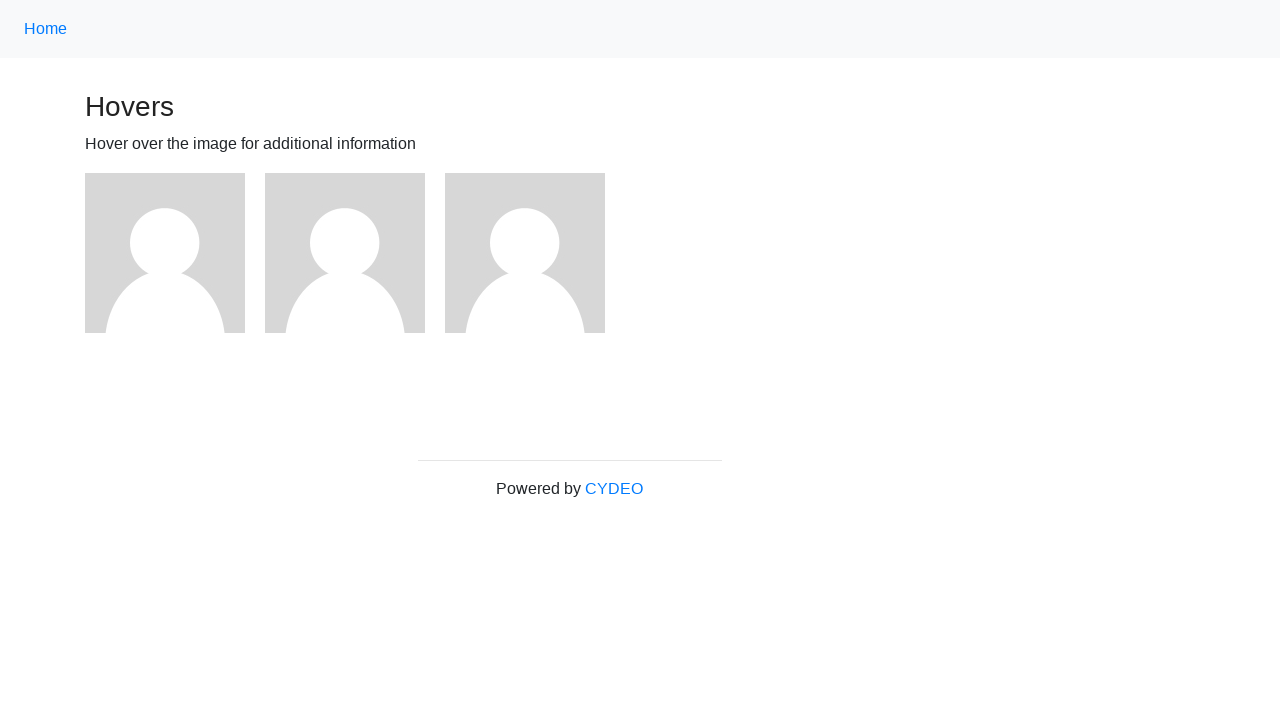

Located first image element
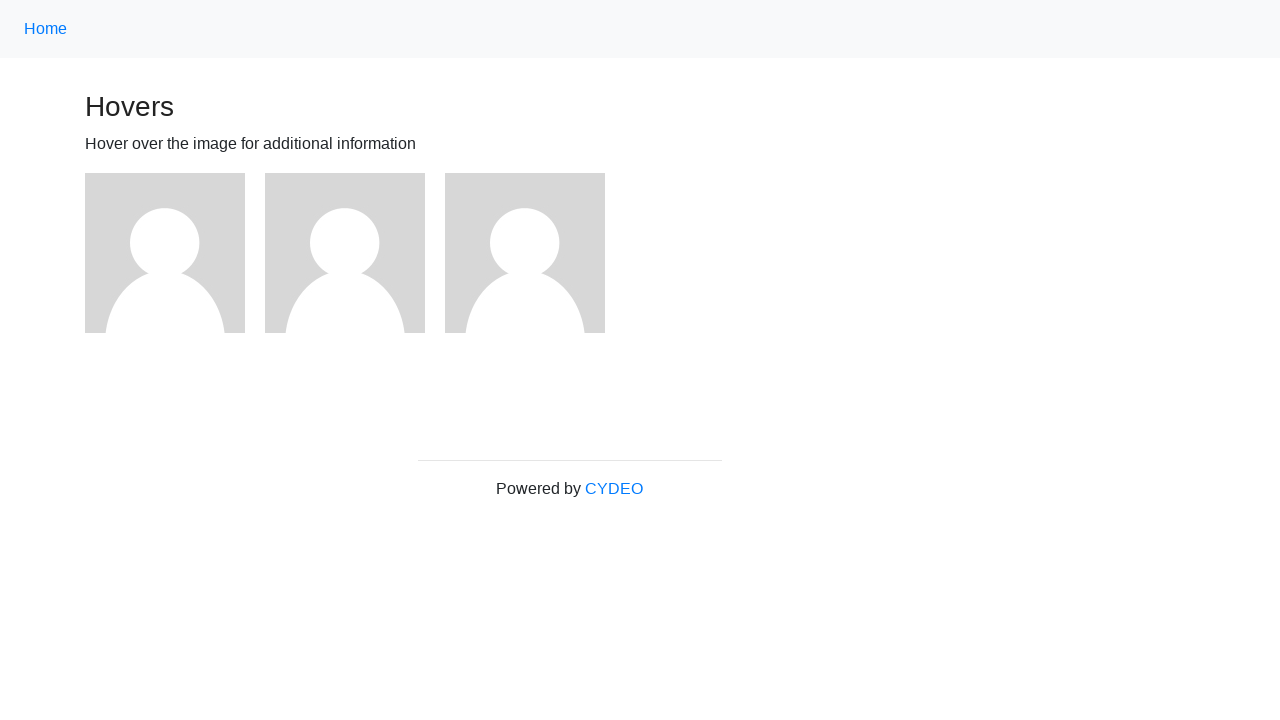

Located second image element
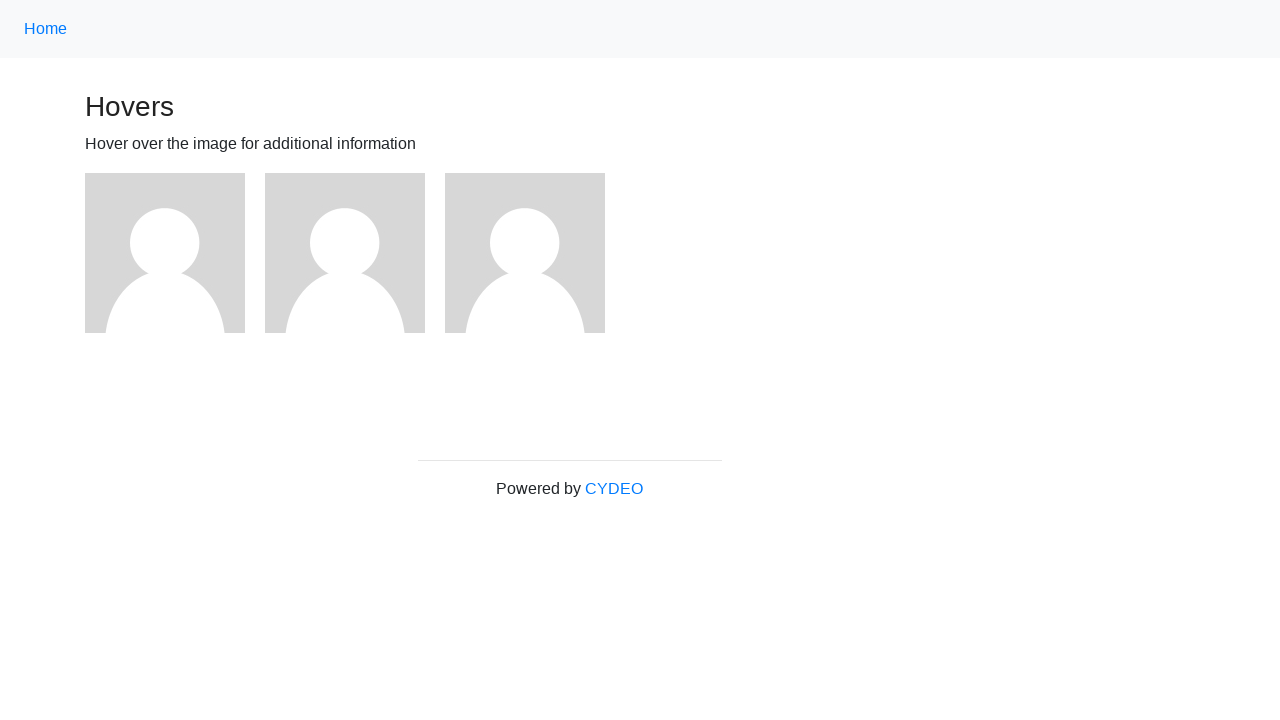

Located third image element
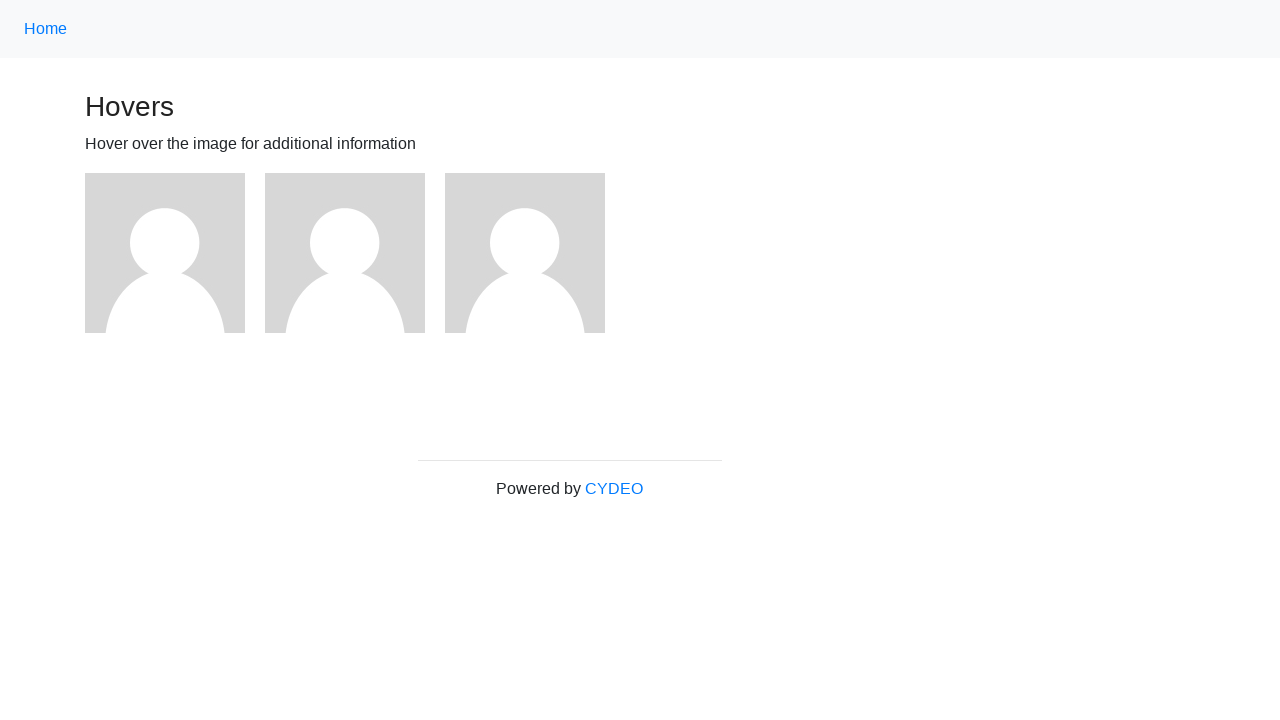

Located user1 name text element
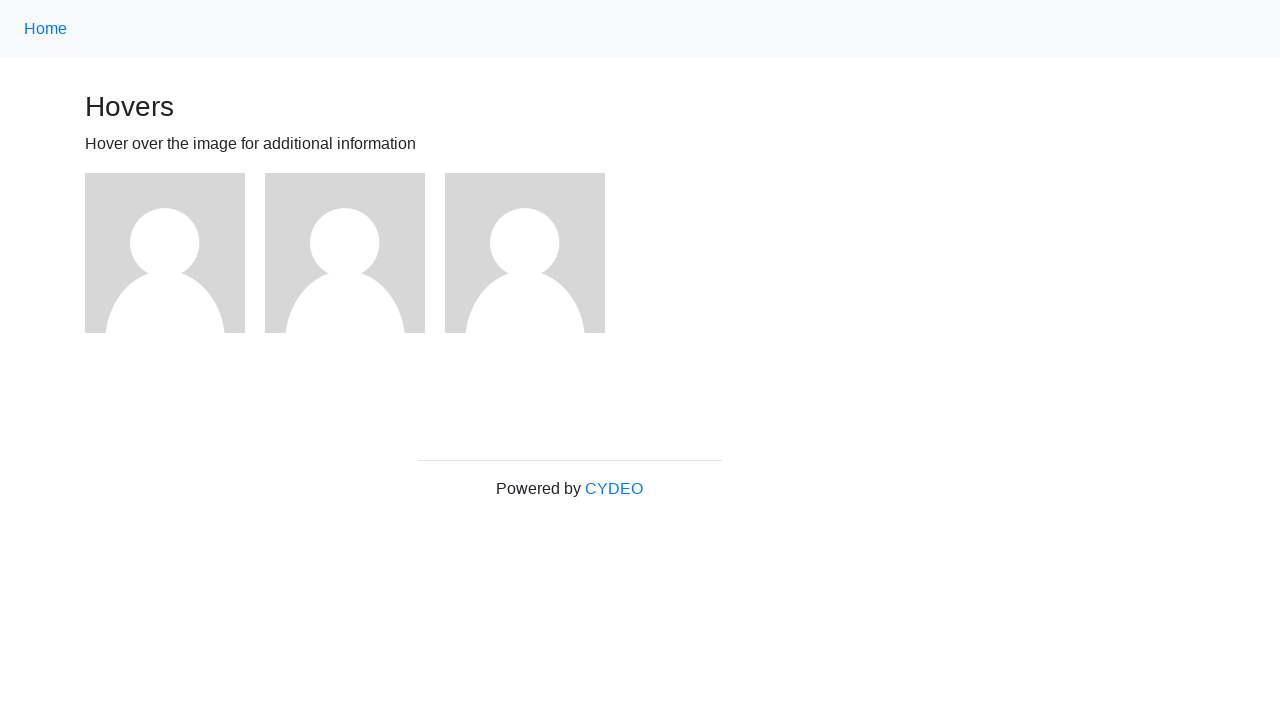

Located user2 name text element
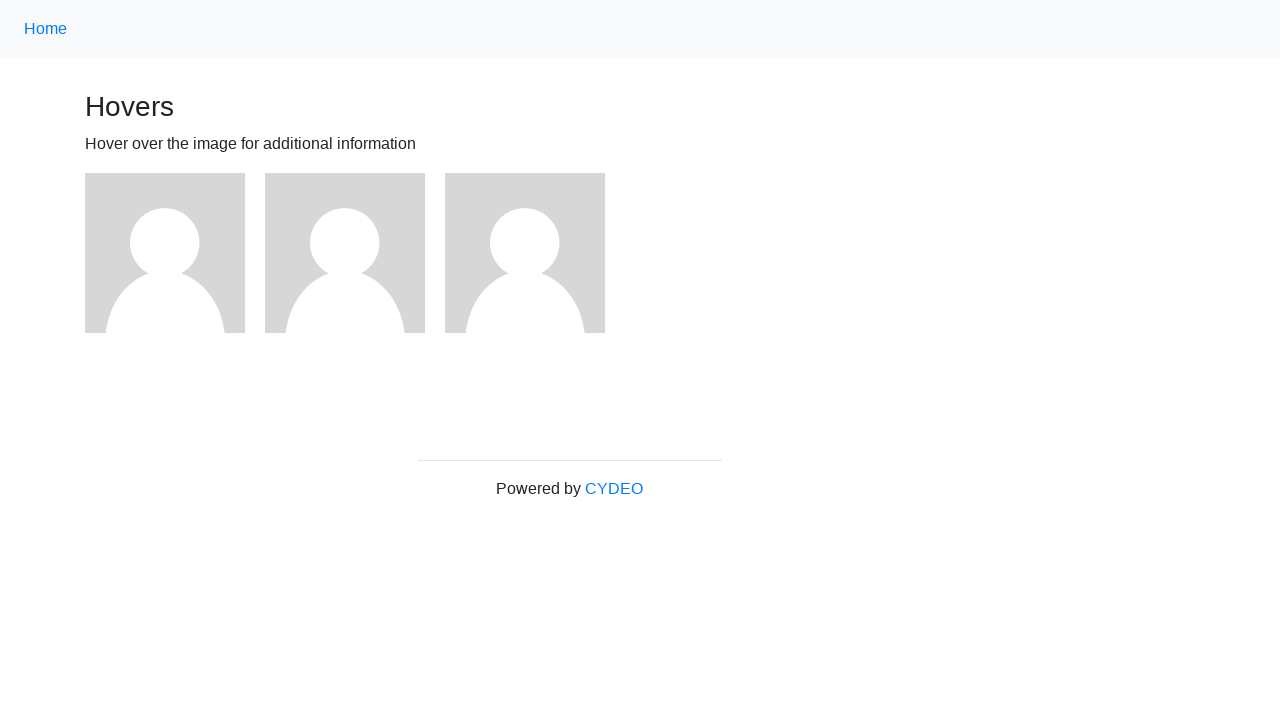

Located user3 name text element
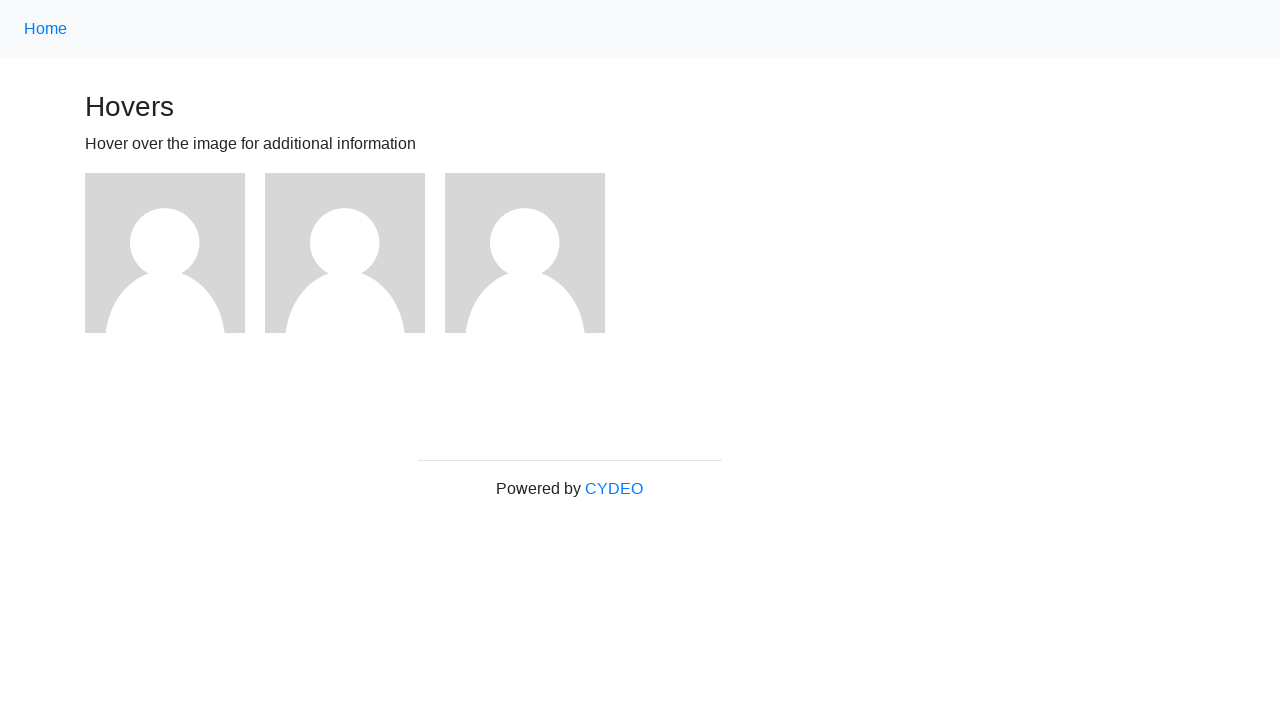

Hovered over first image at (165, 253) on (//img)[1]
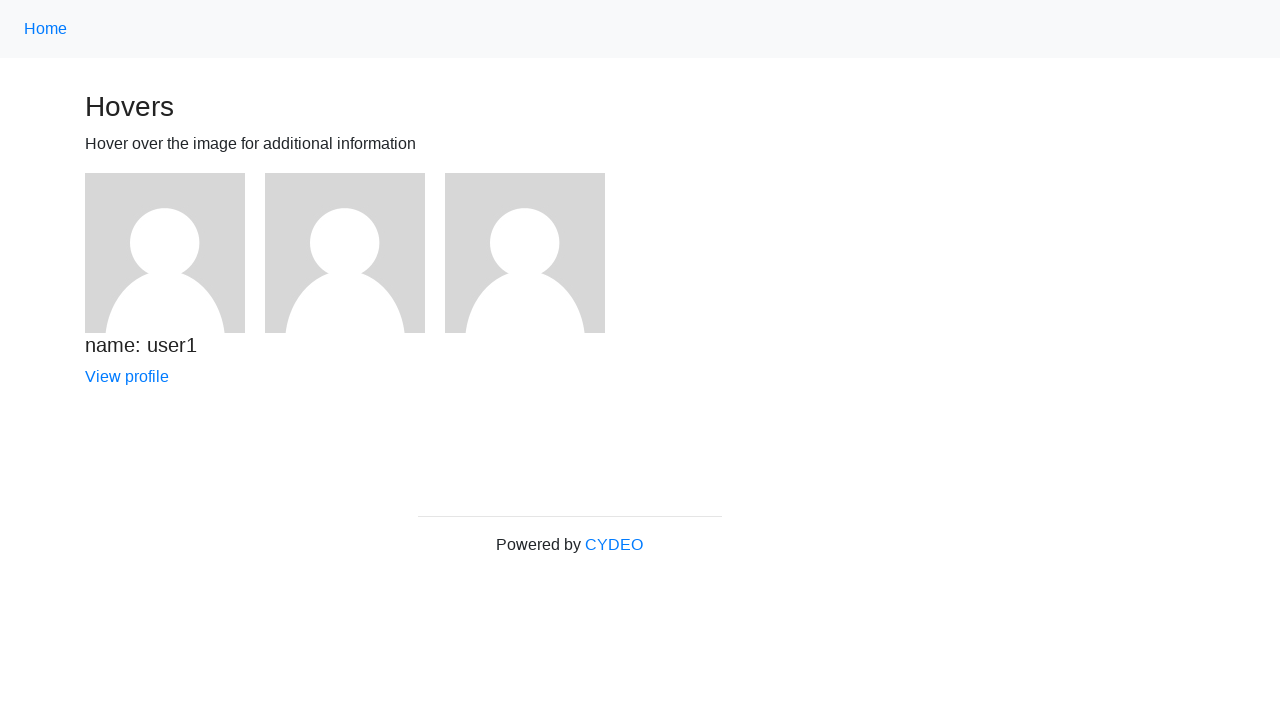

Verified user1 name text is visible
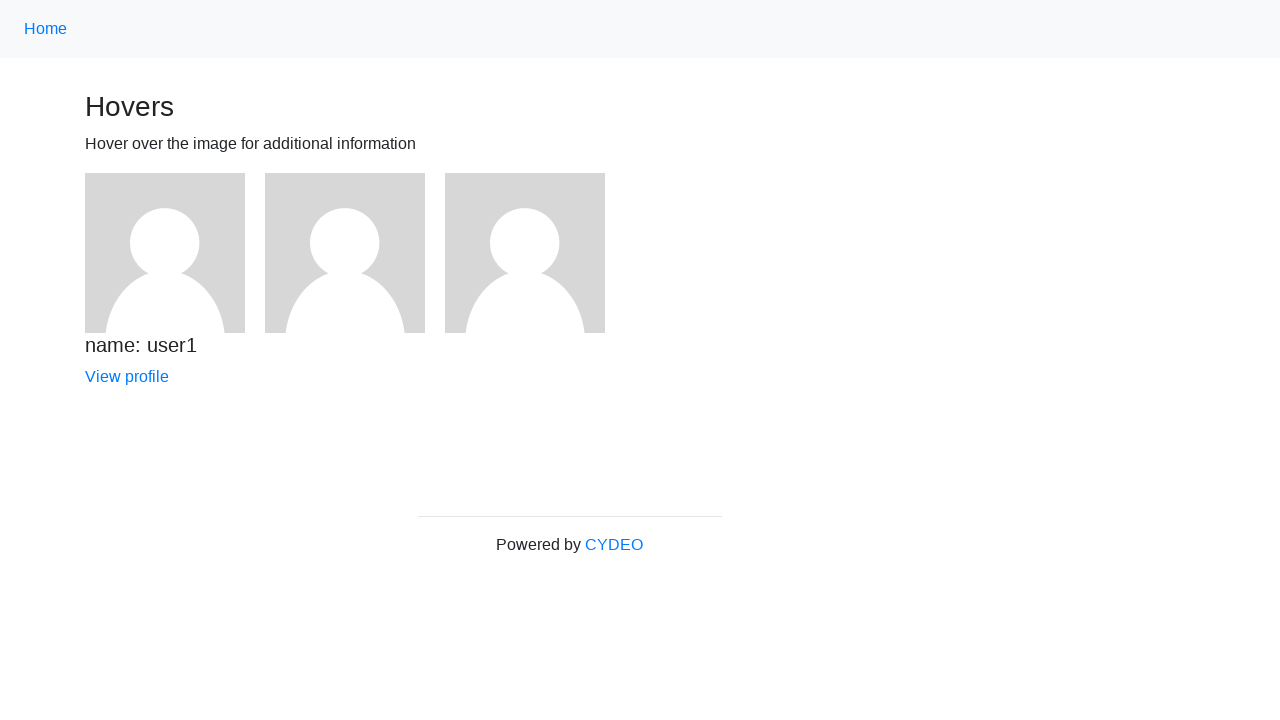

Hovered over second image at (345, 253) on (//img)[2]
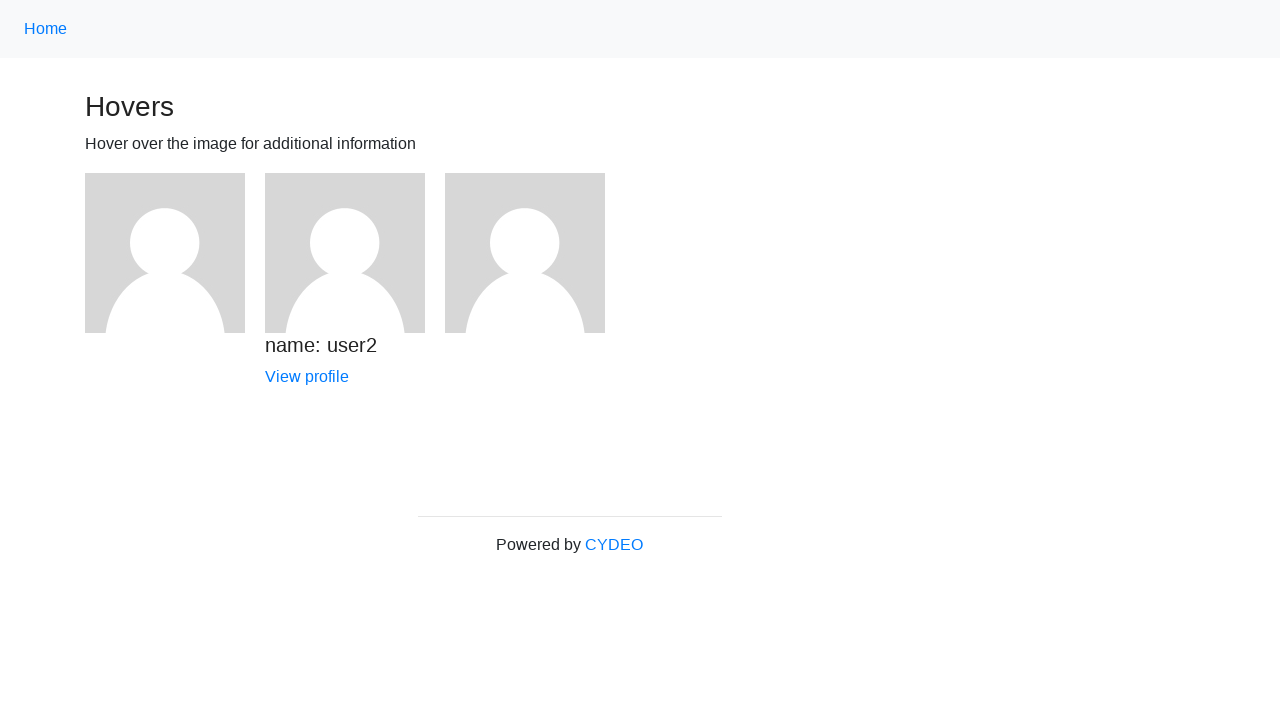

Verified user2 name text is visible
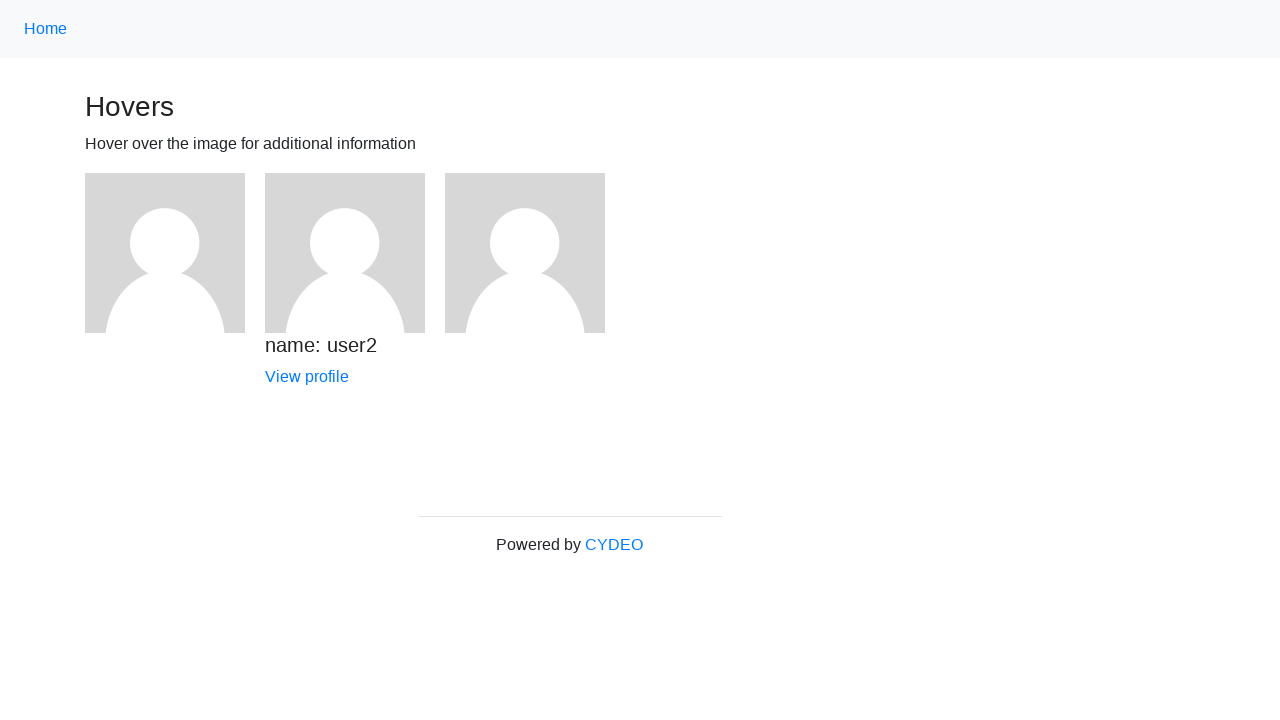

Hovered over third image at (525, 253) on (//img)[3]
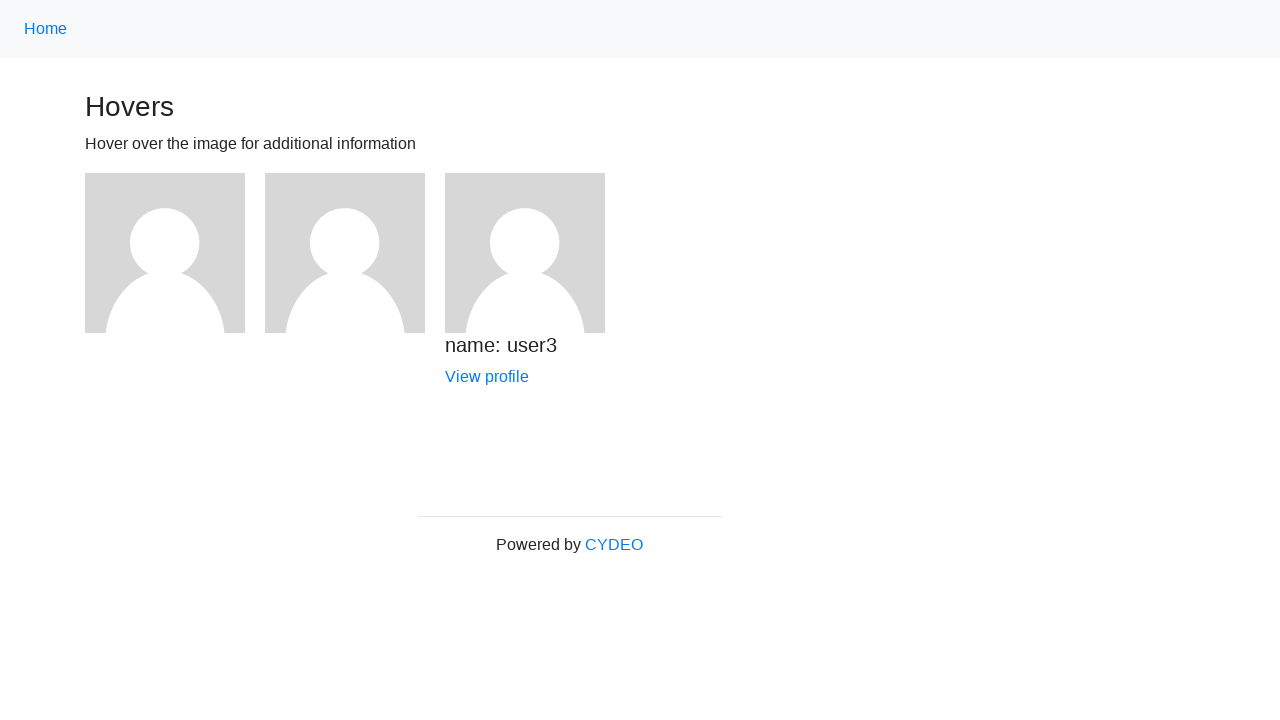

Verified user3 name text is visible
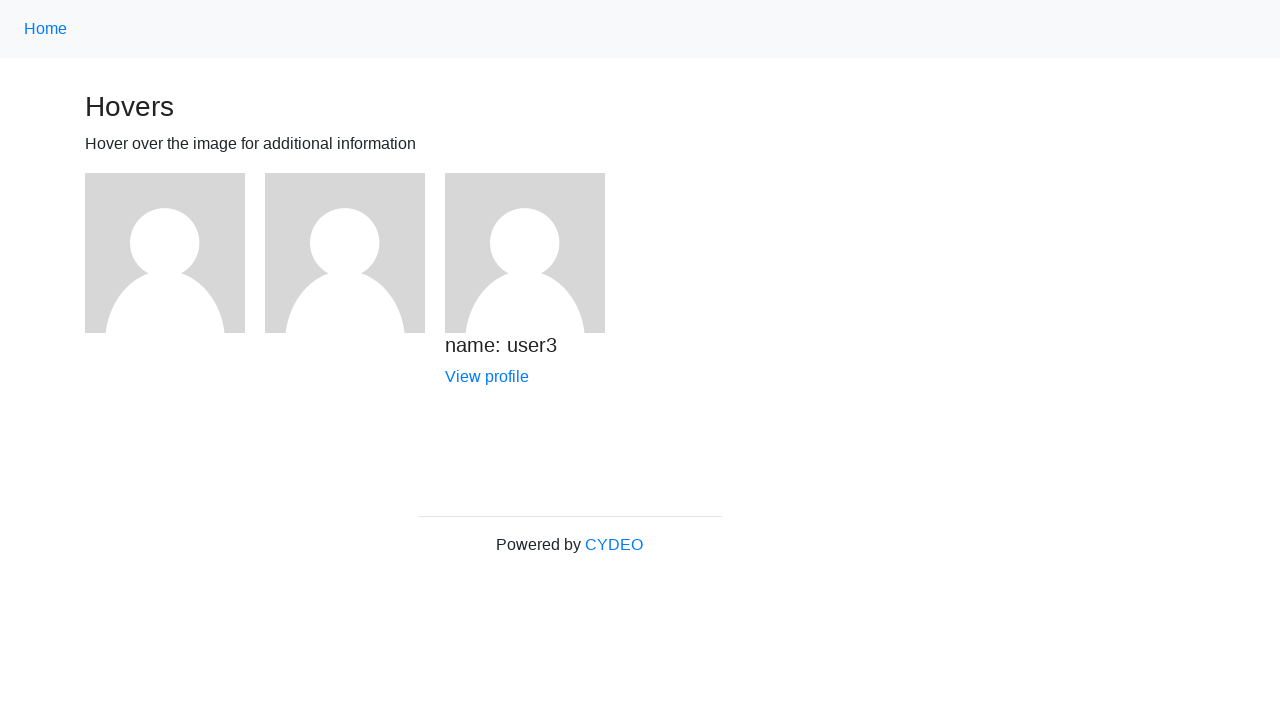

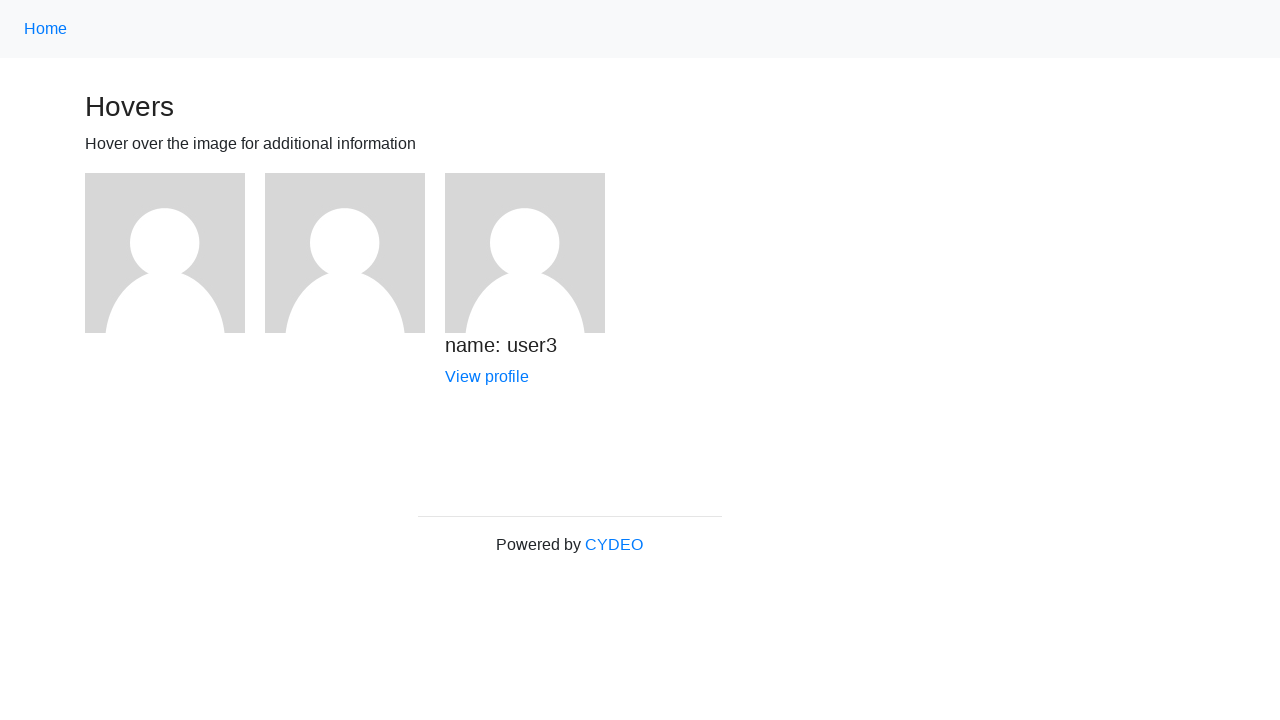